Tests iframe handling by switching to a single frame to enter text, then navigating to nested iframes and entering text in the innermost frame.

Starting URL: http://demo.automationtesting.in/Frames.html

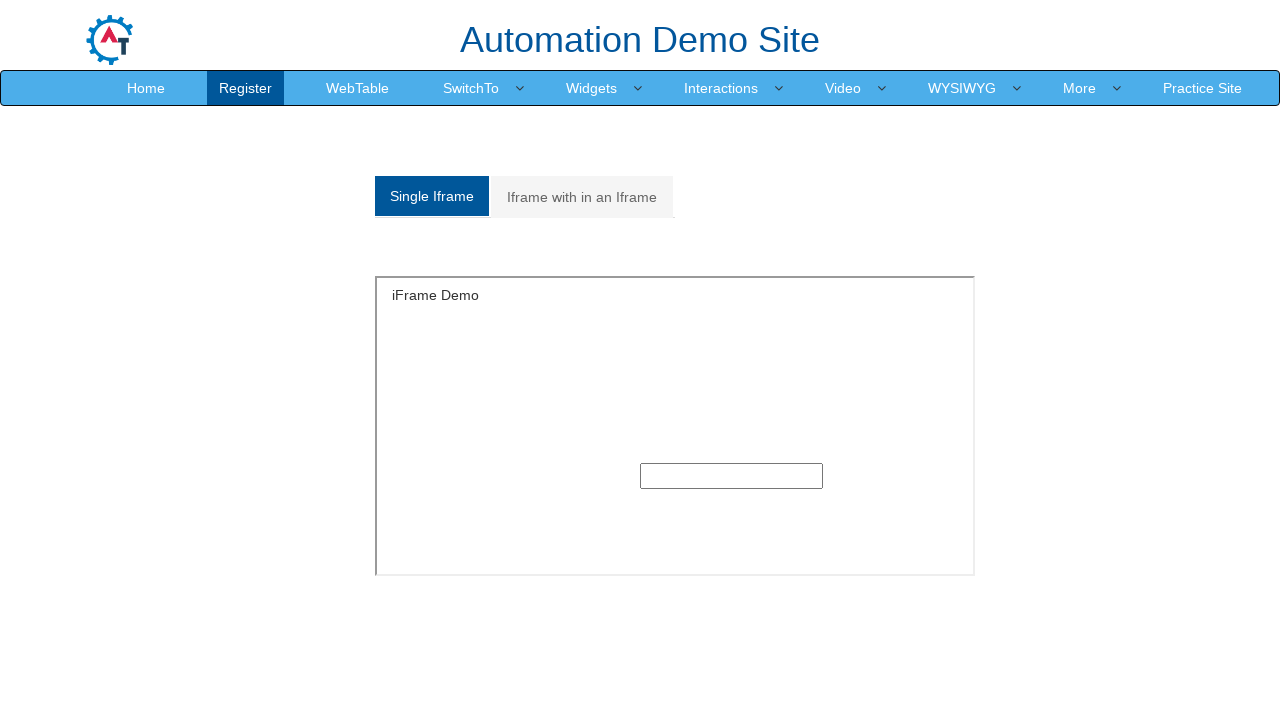

Located single frame with id 'singleframe'
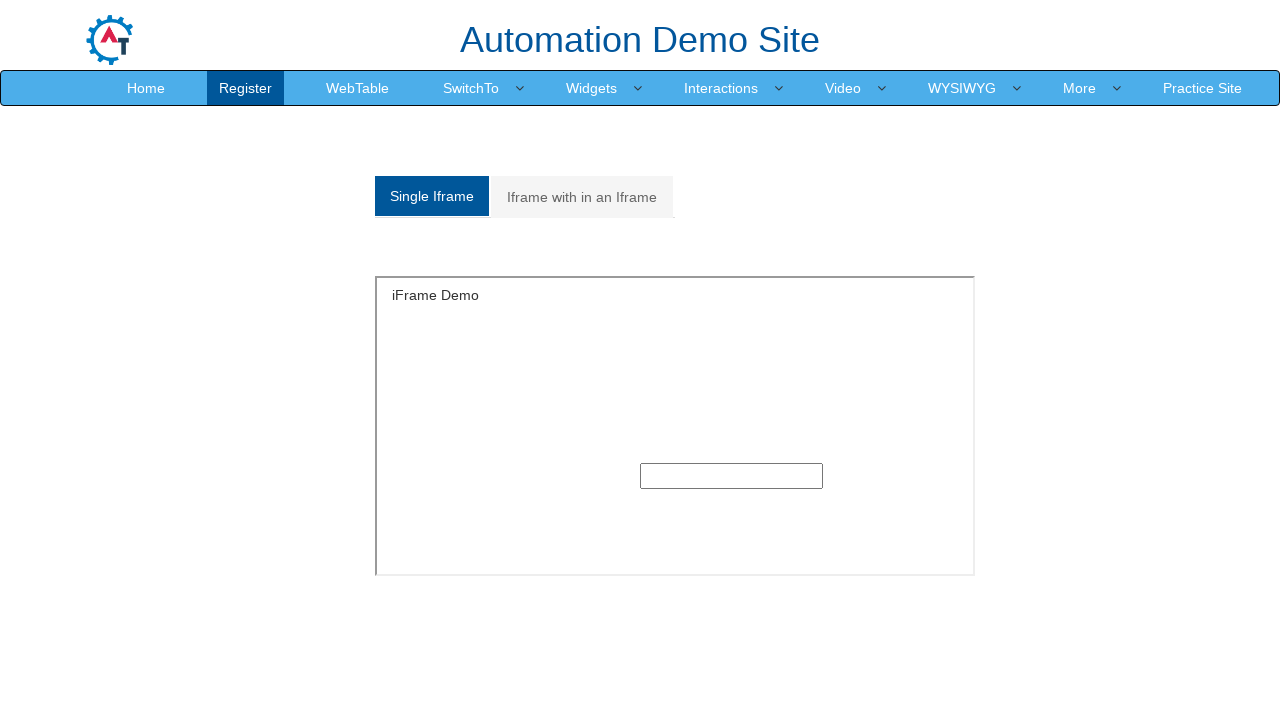

Filled text input in single frame with 'bosoco' on #singleframe >> internal:control=enter-frame >> input[type='text']
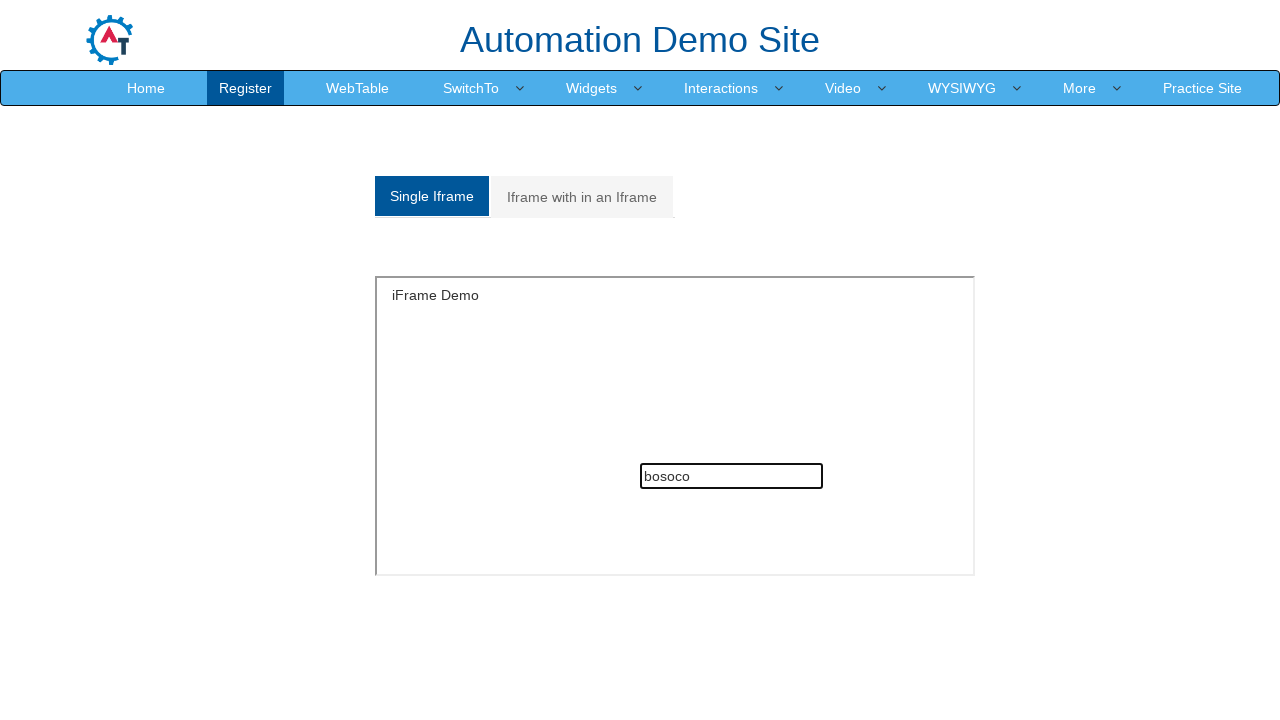

Clicked on 'Iframe with in an Iframe' tab at (582, 197) on a:text('Iframe with in an Iframe')
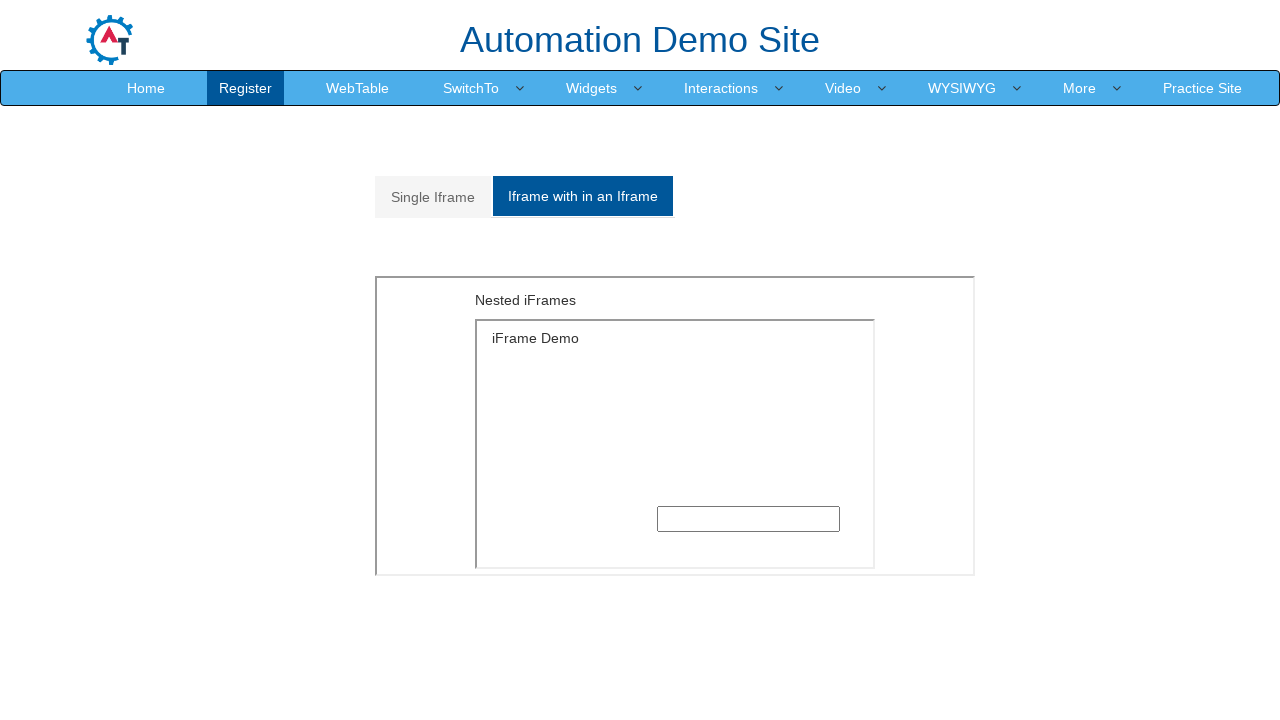

Outer frame with 'MultipleFrames.html' source is now available
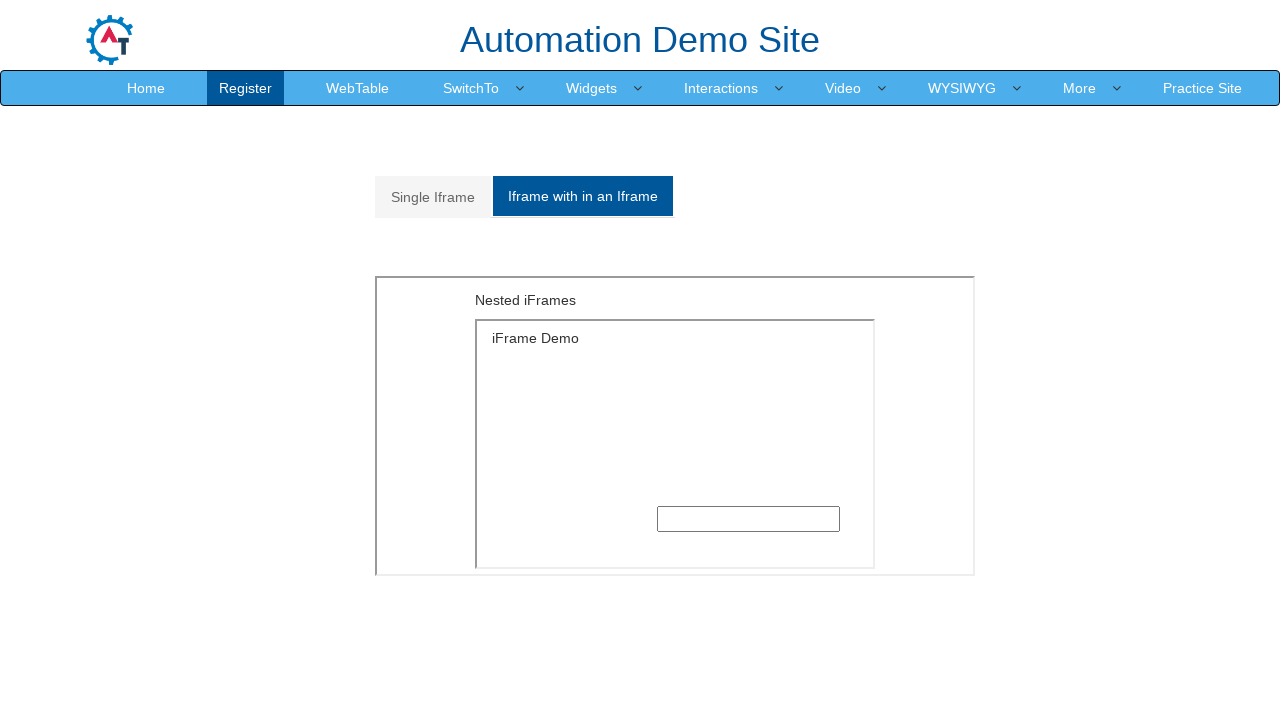

Located outer frame with 'MultipleFrames.html' source
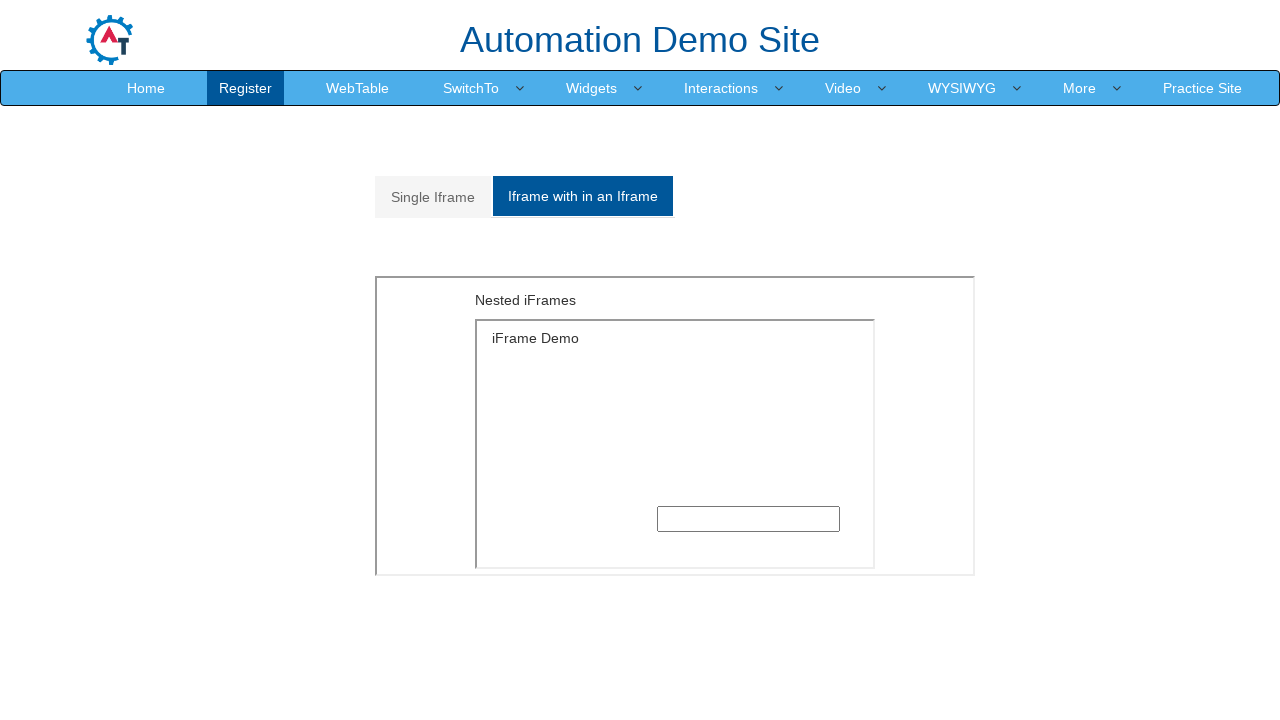

Located inner frame with 'SingleFrame.html' source nested in outer frame
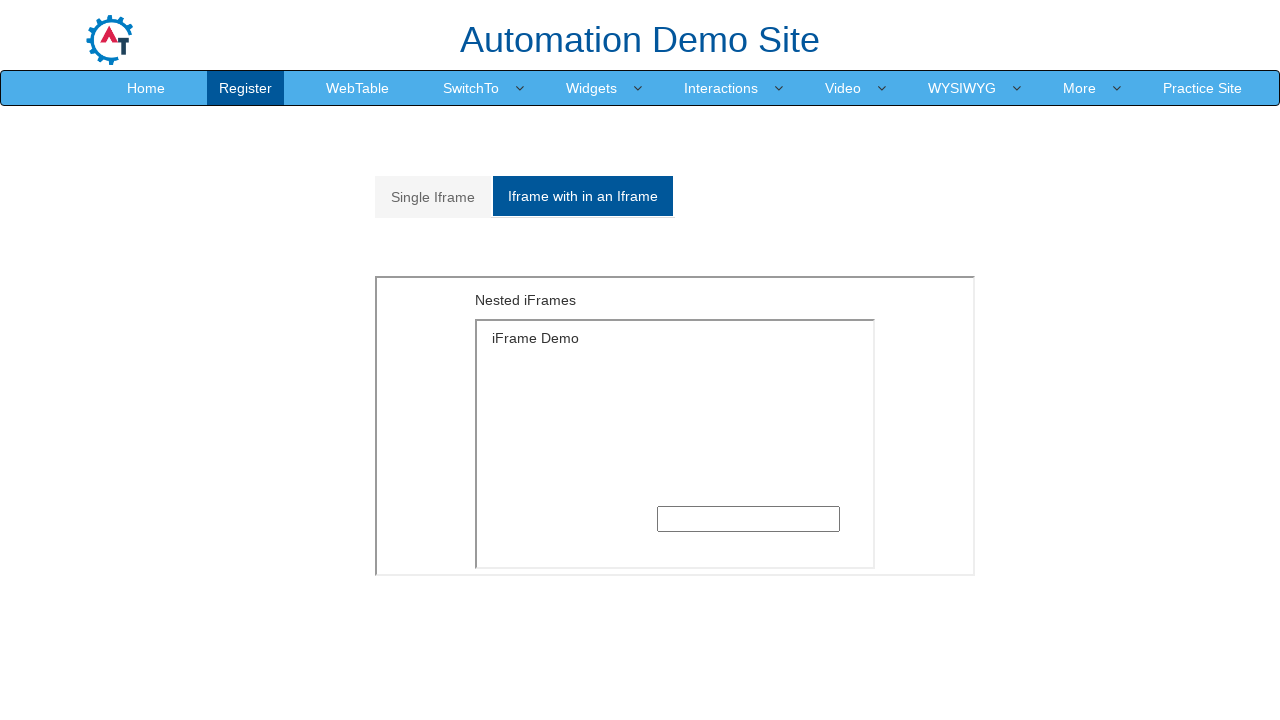

Filled text input in innermost frame with 'vidhun' on iframe[src='MultipleFrames.html'] >> internal:control=enter-frame >> iframe[src=
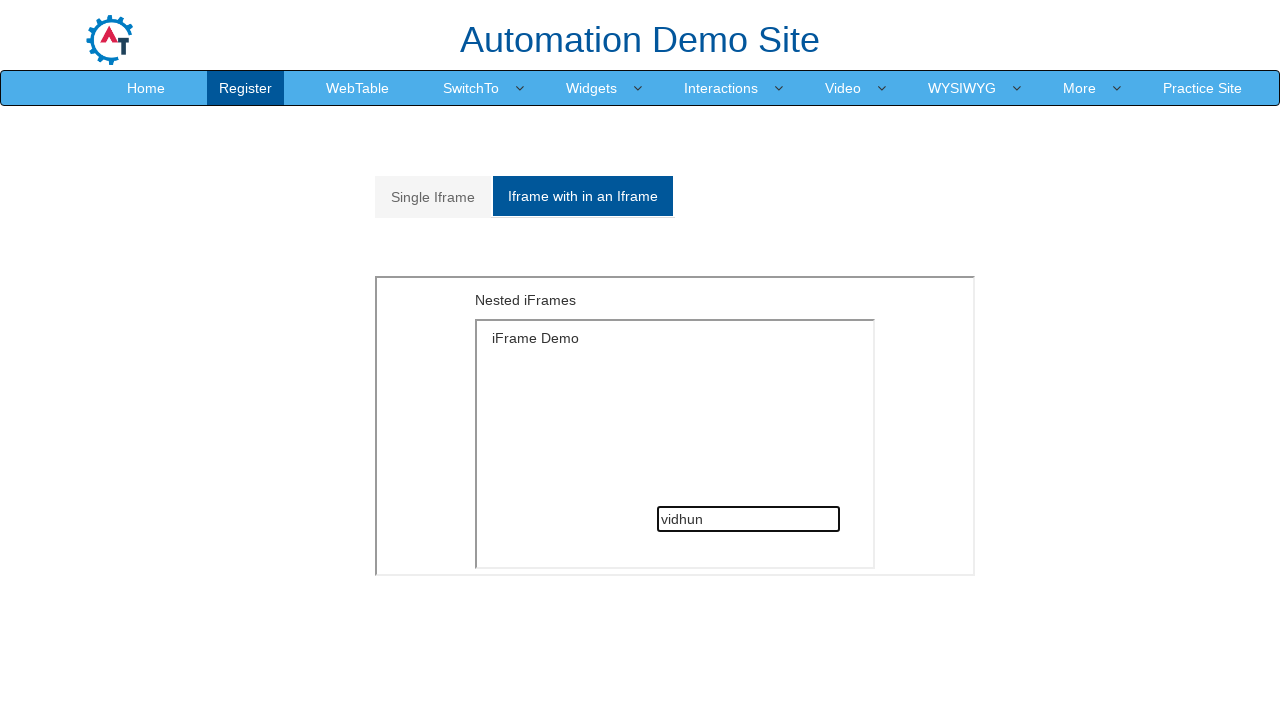

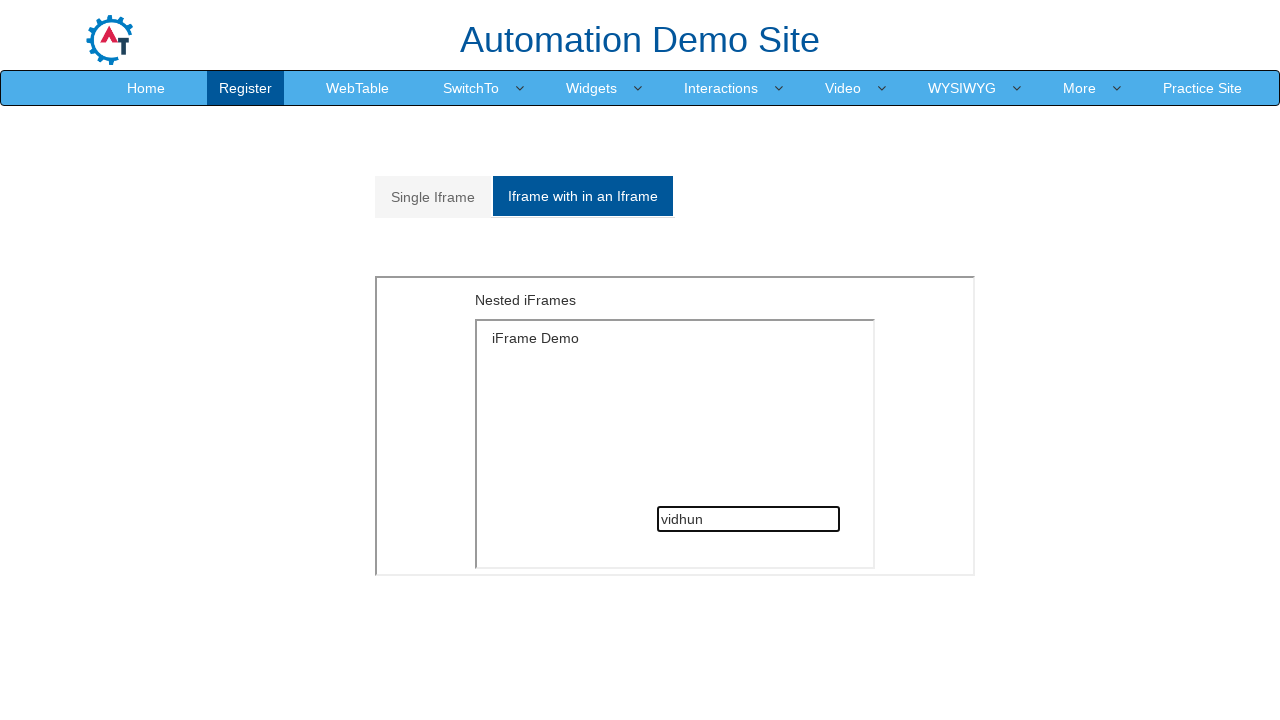